Tests hover functionality by hovering over an avatar image and verifying that additional user information (caption) becomes visible.

Starting URL: http://the-internet.herokuapp.com/hovers

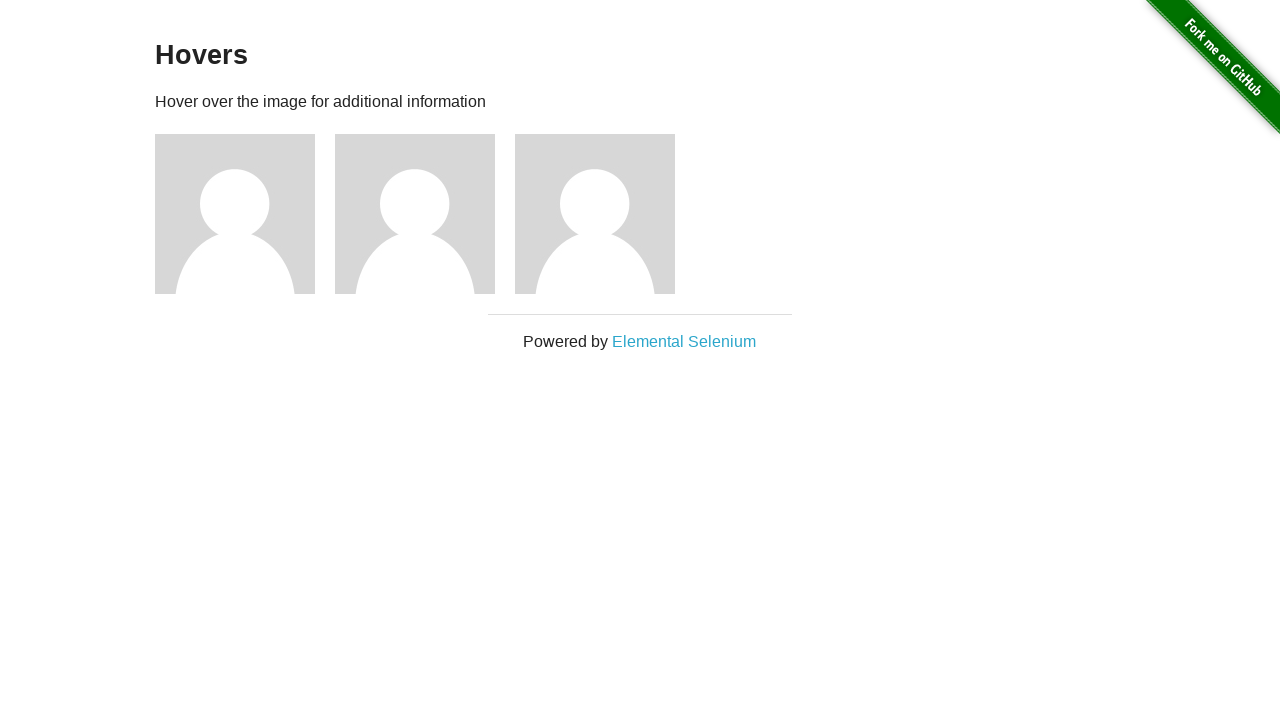

Located the first avatar figure element
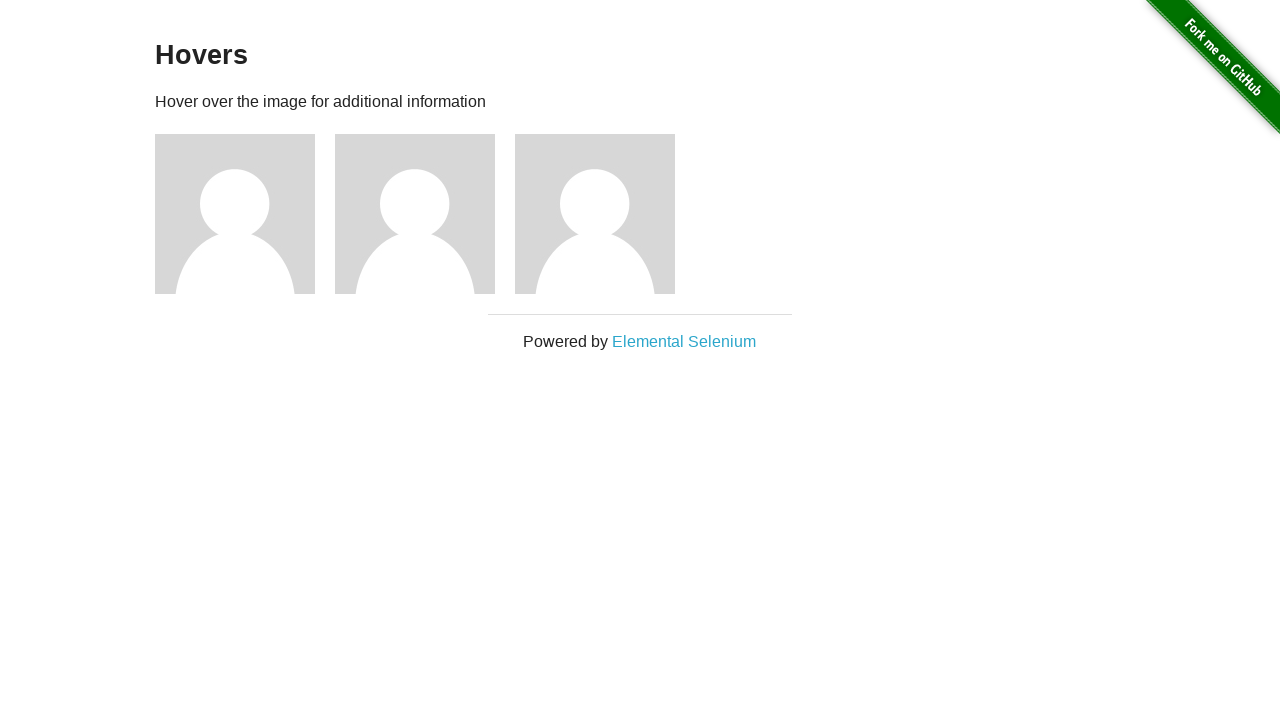

Hovered over the avatar image at (245, 214) on .figure >> nth=0
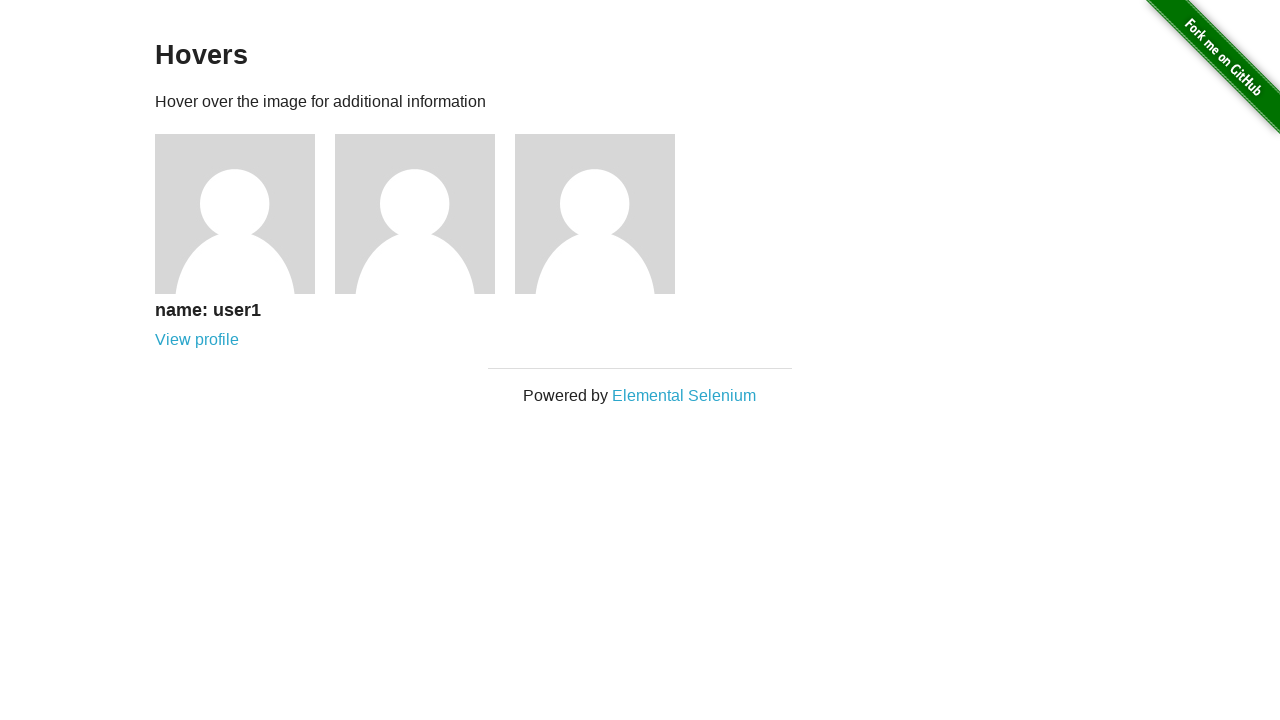

Located the figure caption element
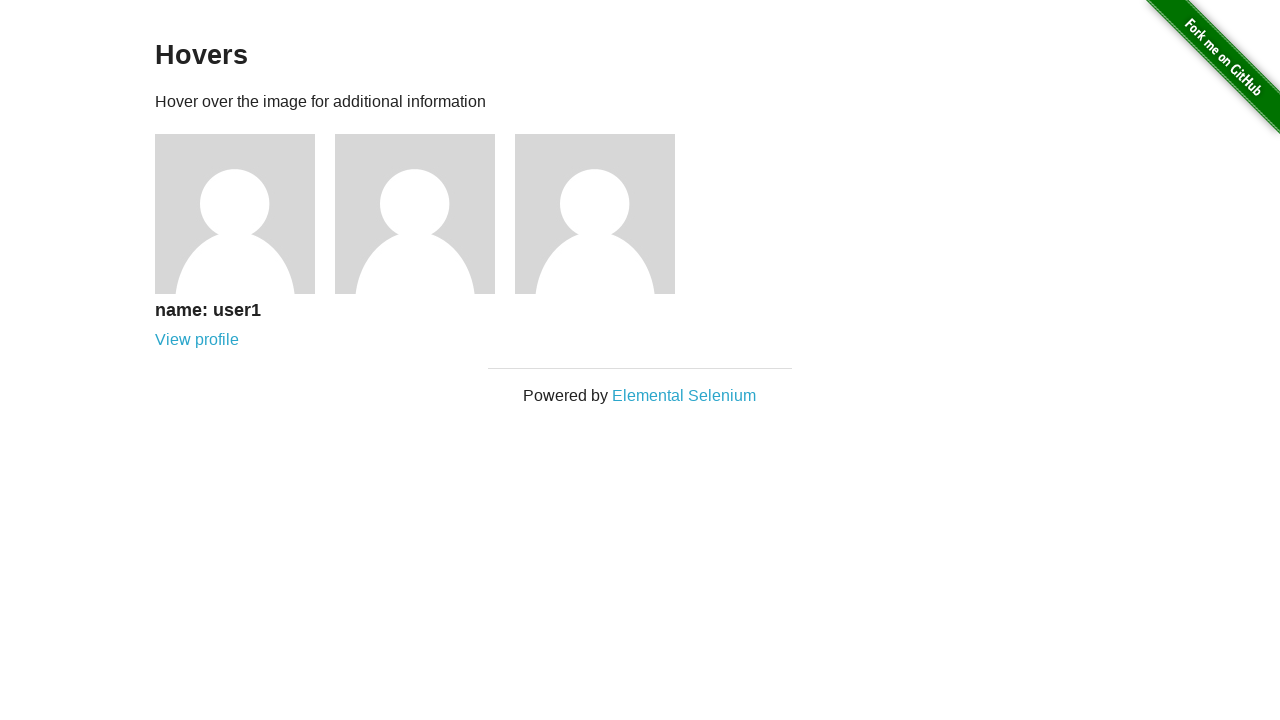

Verified that the caption became visible after hovering
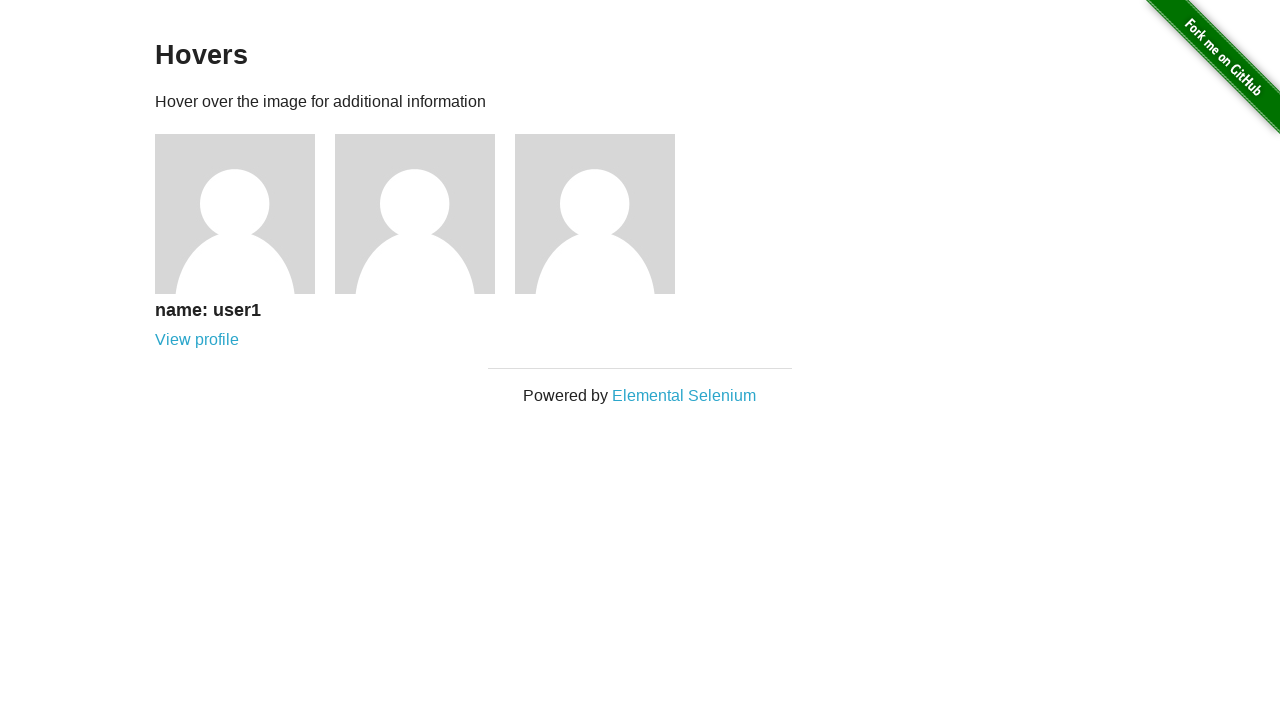

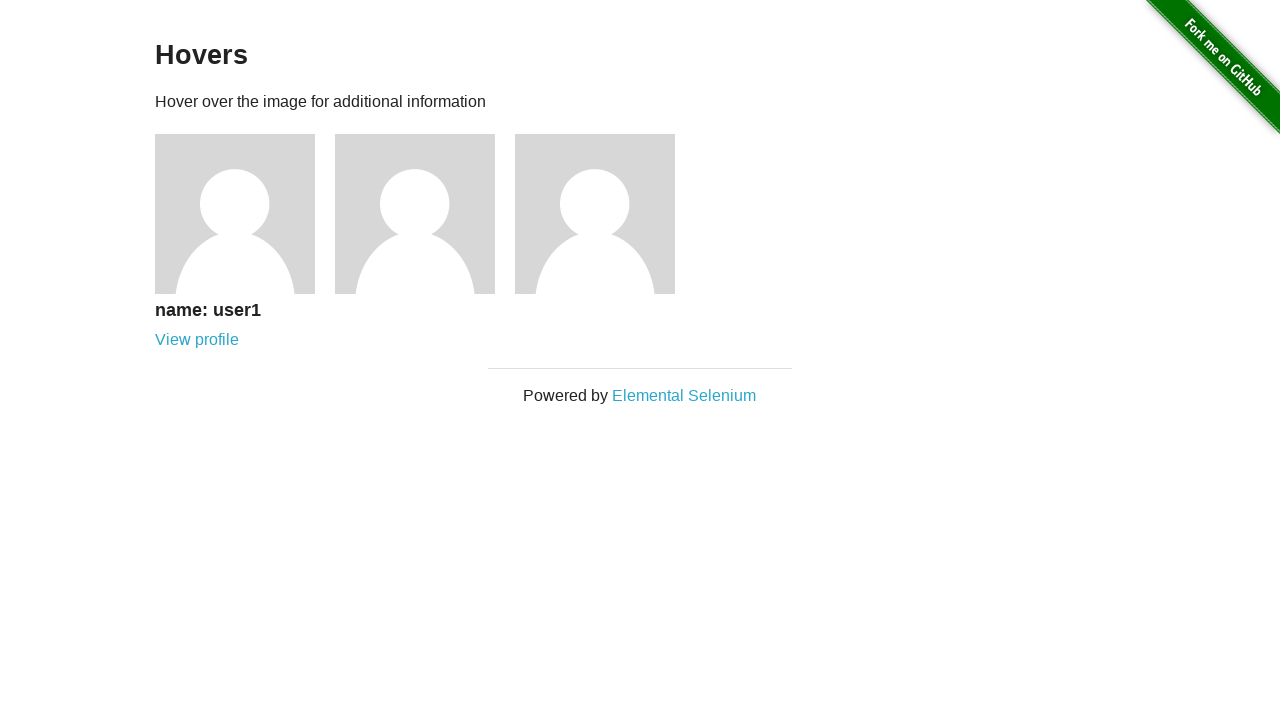